Tests that entered text is trimmed when saving edits

Starting URL: https://demo.playwright.dev/todomvc

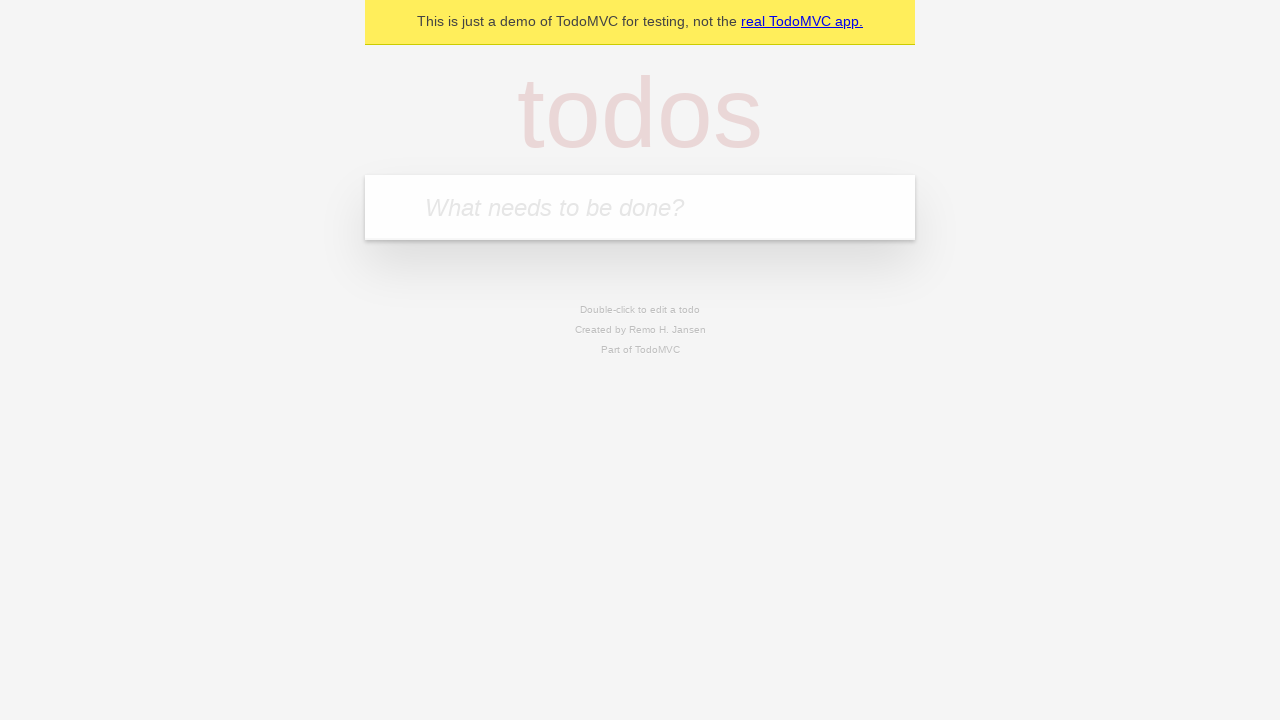

Navigated to TodoMVC demo application
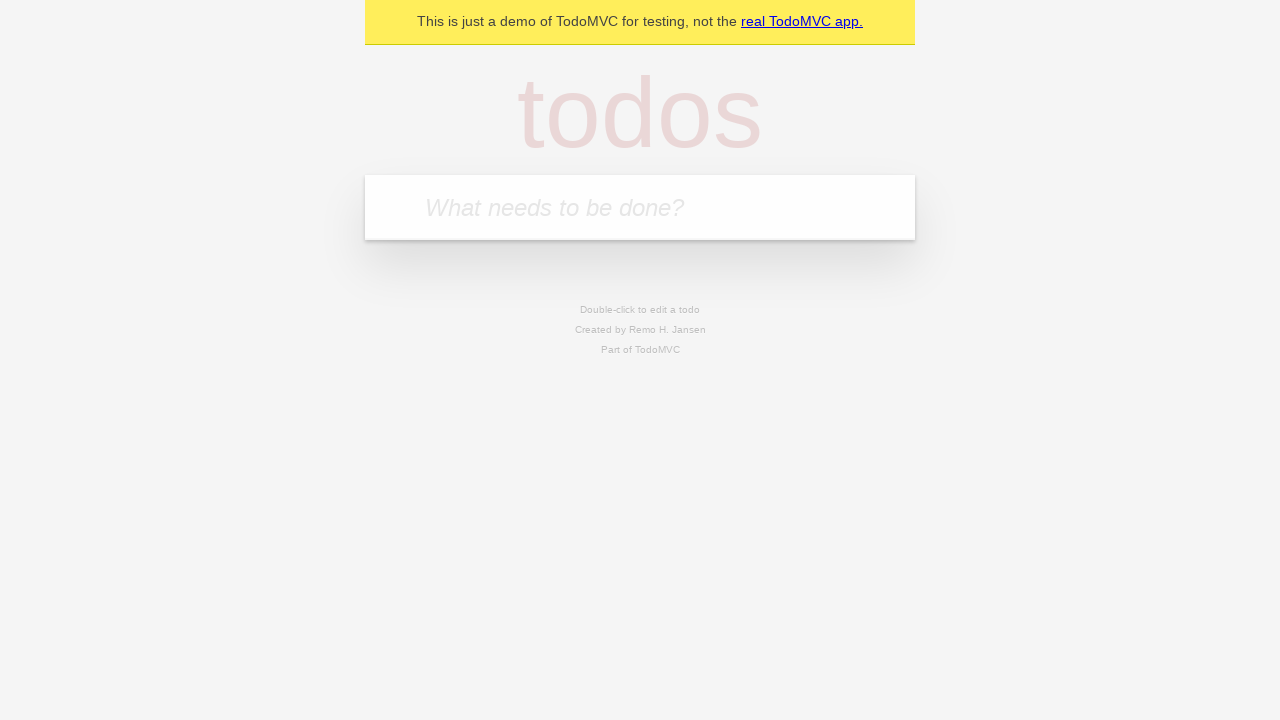

Located the new todo input field
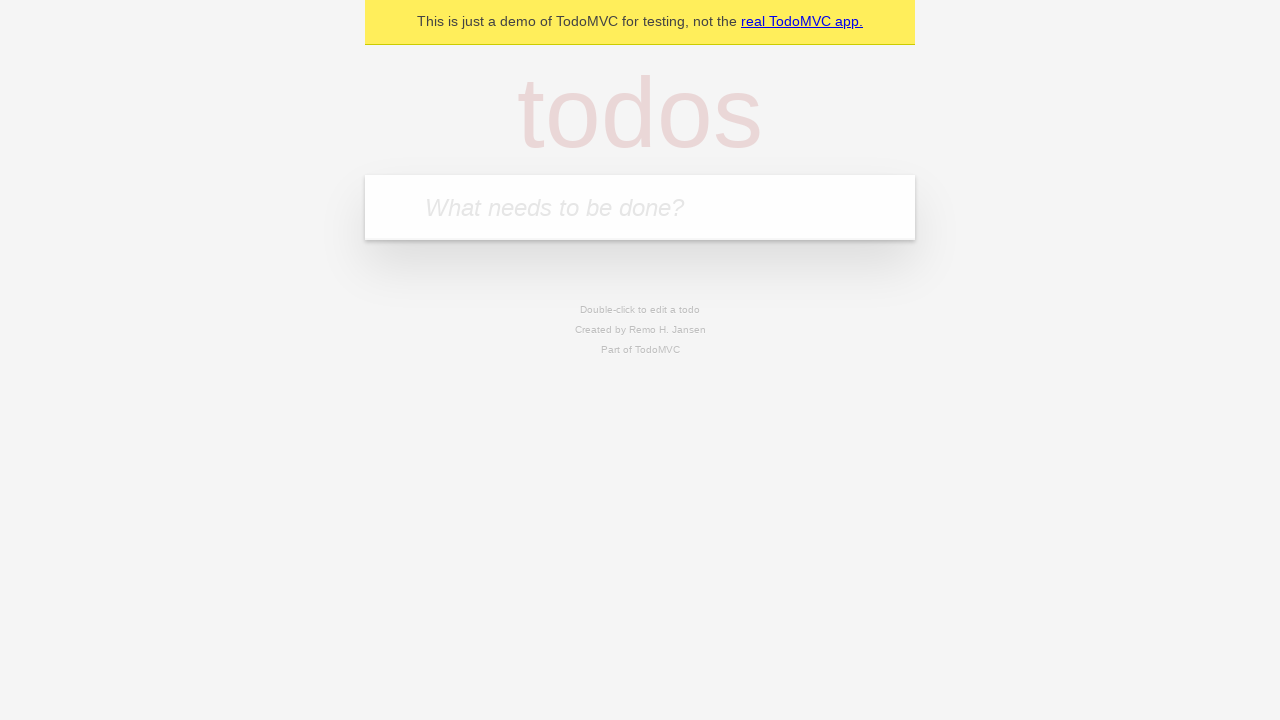

Filled new todo field with 'buy some cheese' on internal:attr=[placeholder="What needs to be done?"i]
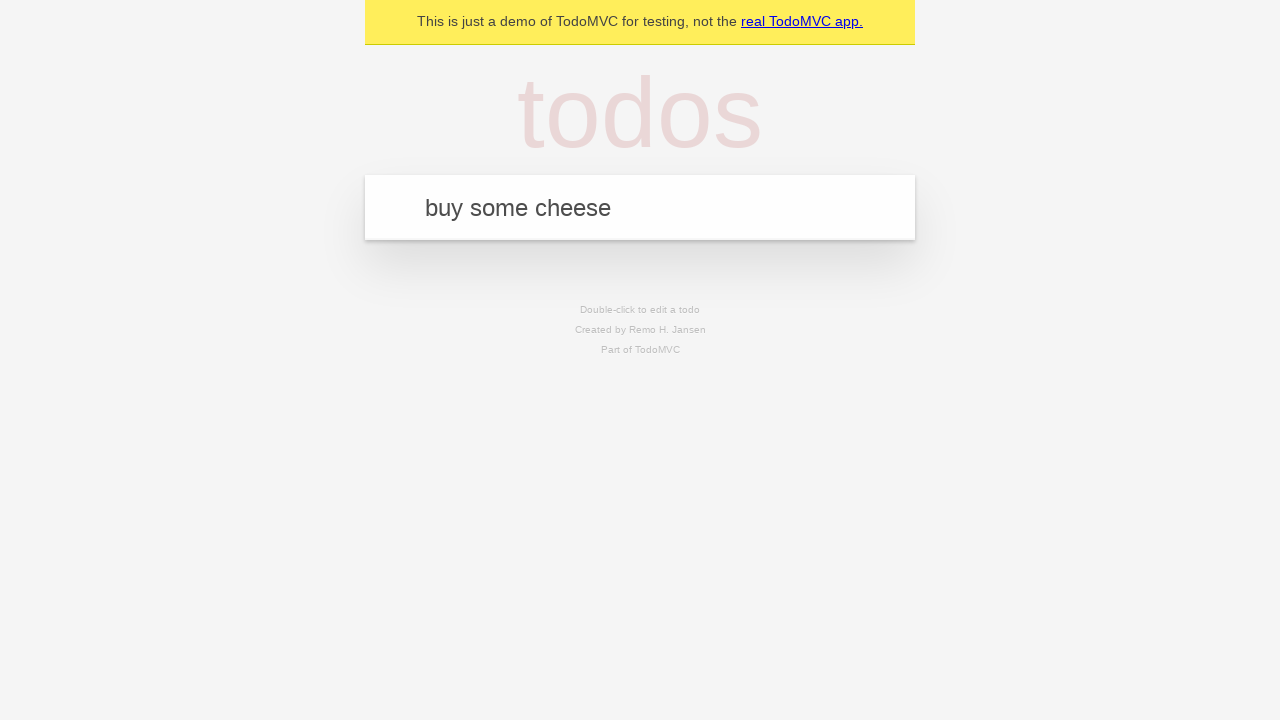

Pressed Enter to create todo 'buy some cheese' on internal:attr=[placeholder="What needs to be done?"i]
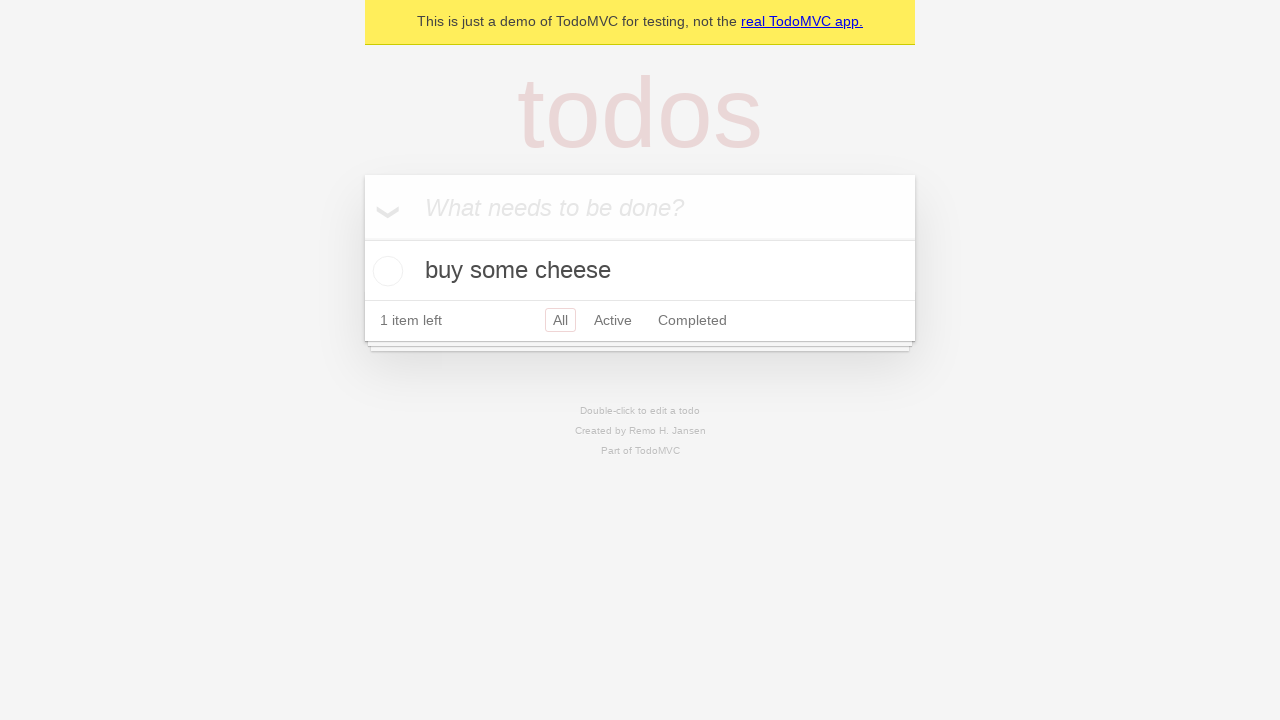

Filled new todo field with 'feed the cat' on internal:attr=[placeholder="What needs to be done?"i]
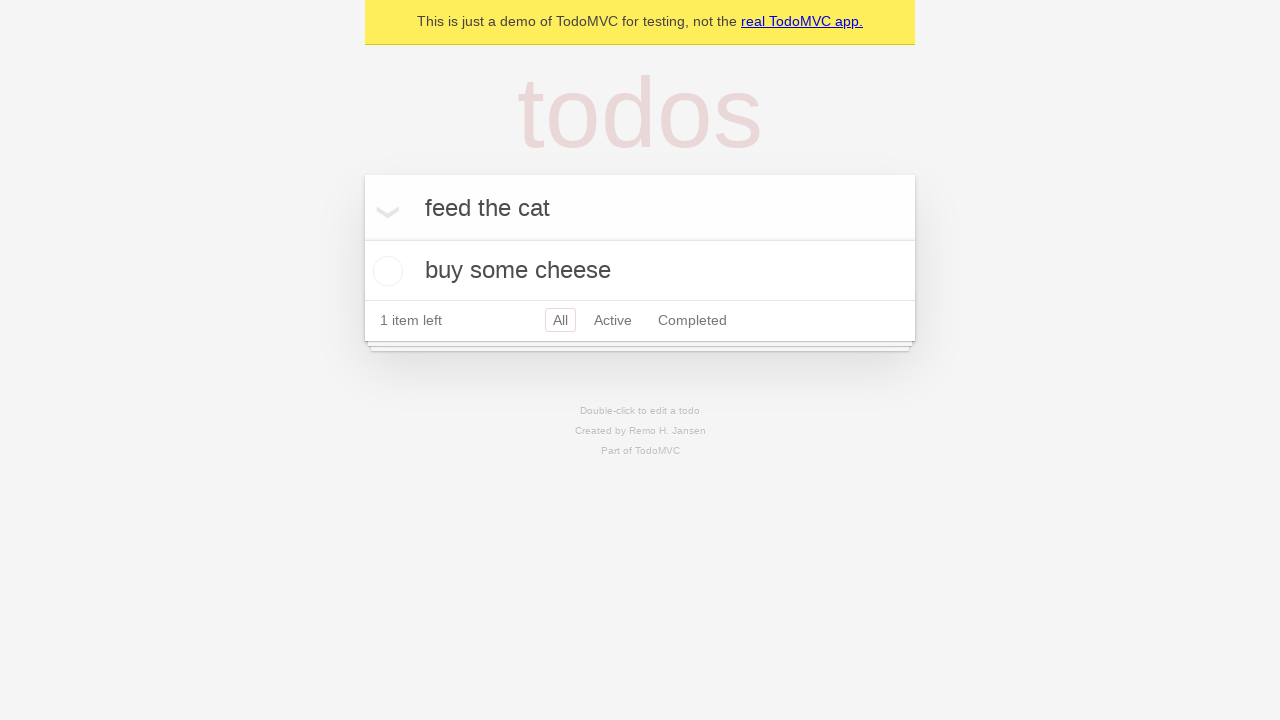

Pressed Enter to create todo 'feed the cat' on internal:attr=[placeholder="What needs to be done?"i]
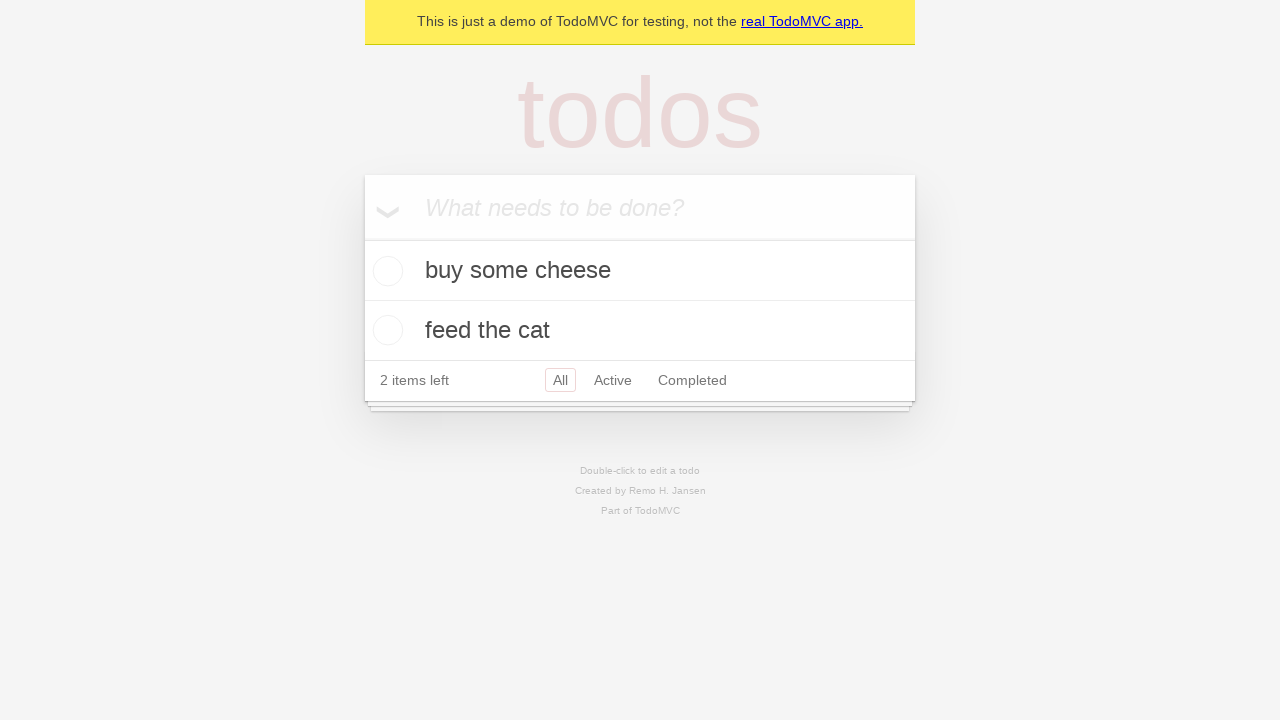

Filled new todo field with 'book a doctors appointment' on internal:attr=[placeholder="What needs to be done?"i]
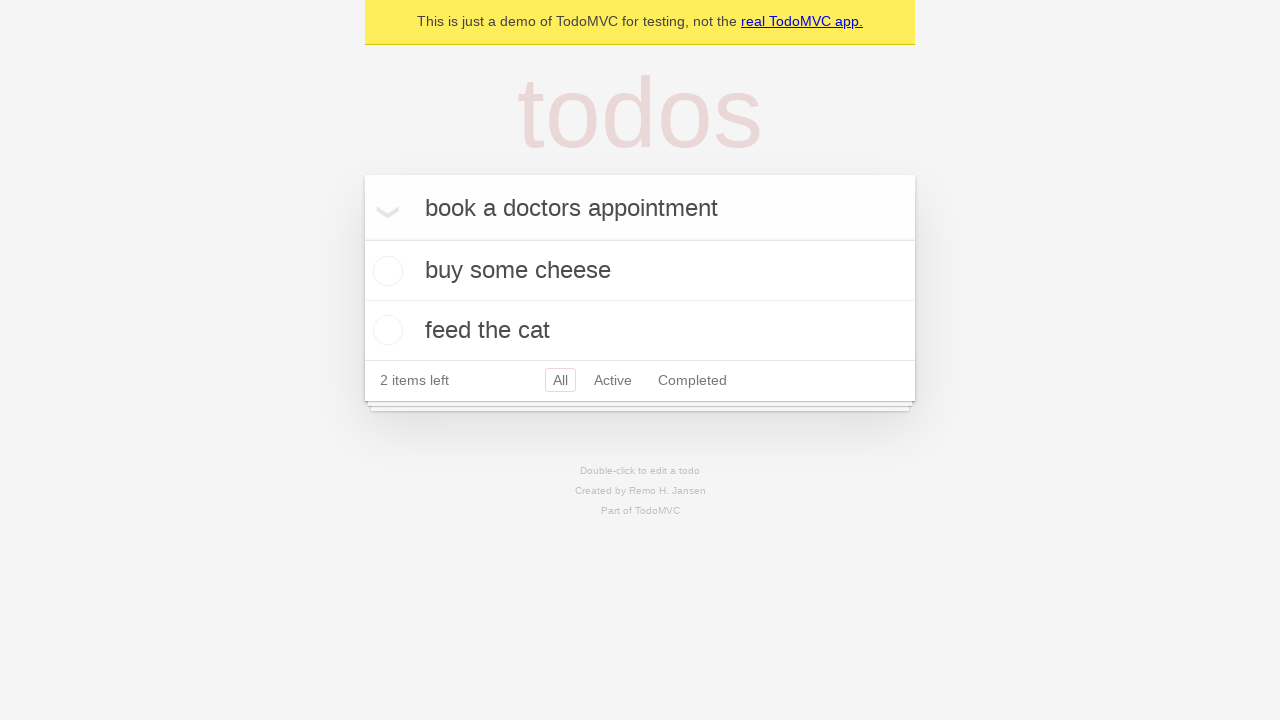

Pressed Enter to create todo 'book a doctors appointment' on internal:attr=[placeholder="What needs to be done?"i]
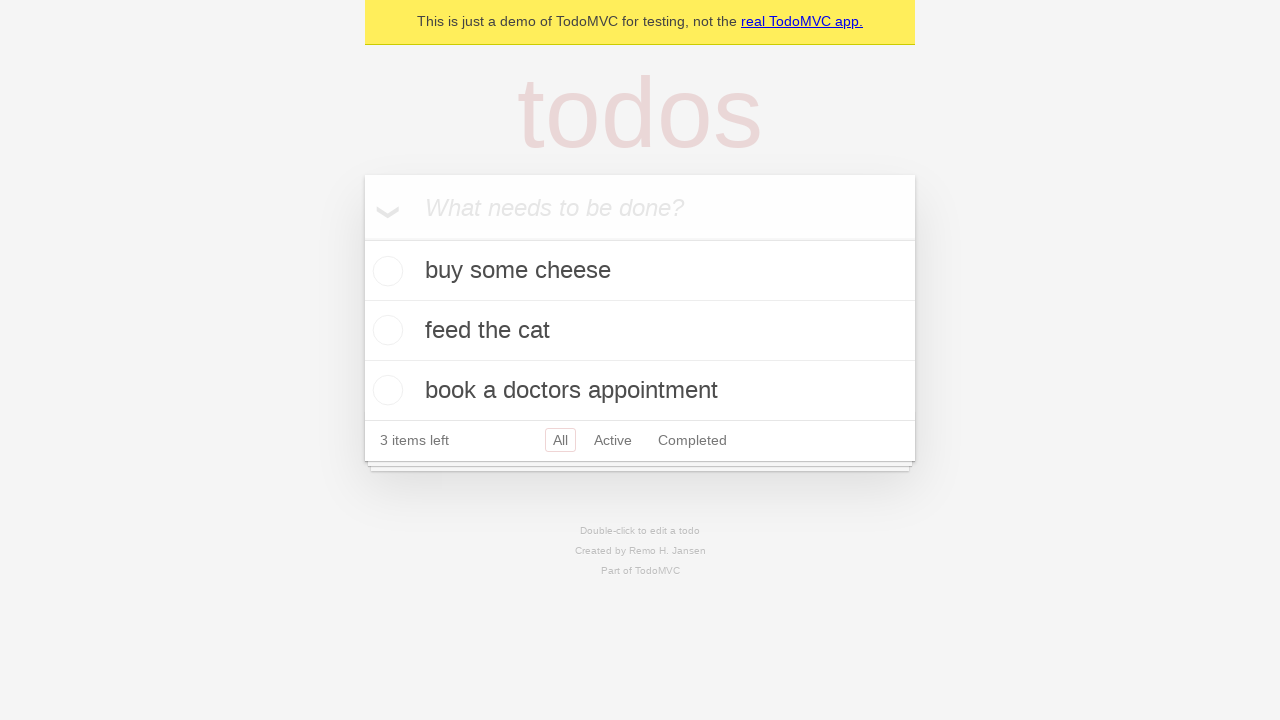

Located all todo items
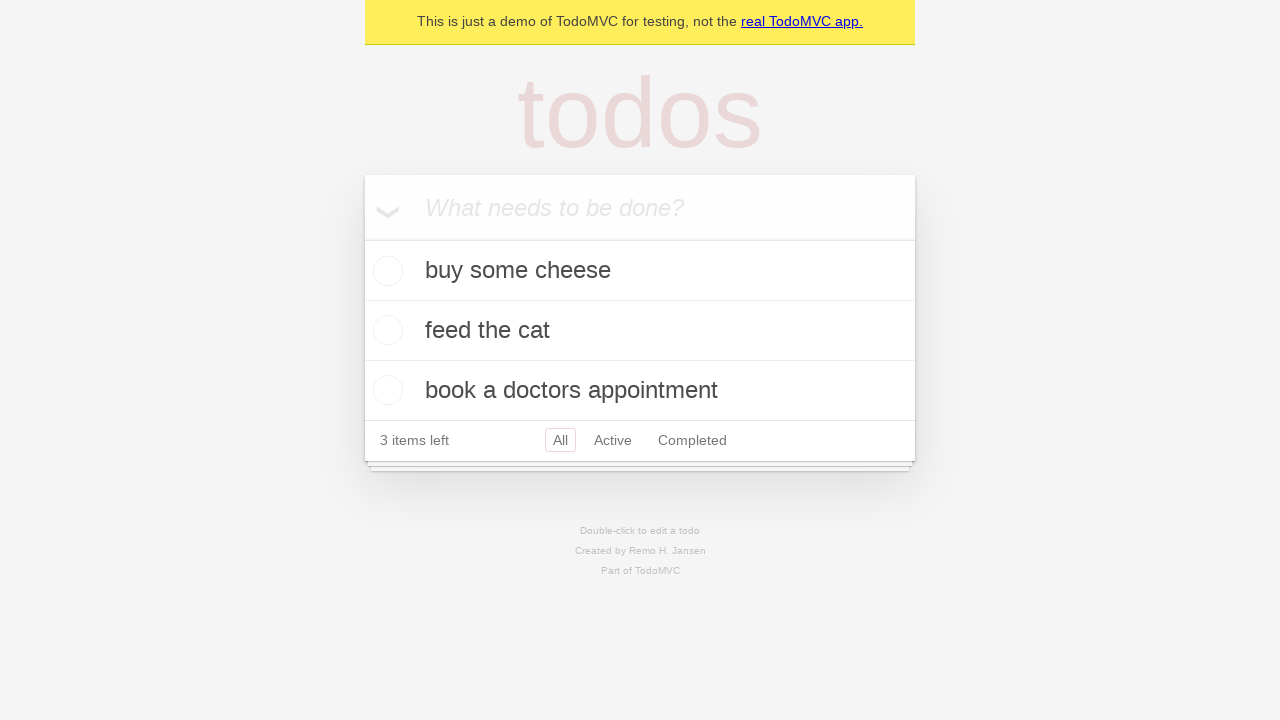

Double-clicked the second todo item to enter edit mode at (640, 331) on internal:testid=[data-testid="todo-item"s] >> nth=1
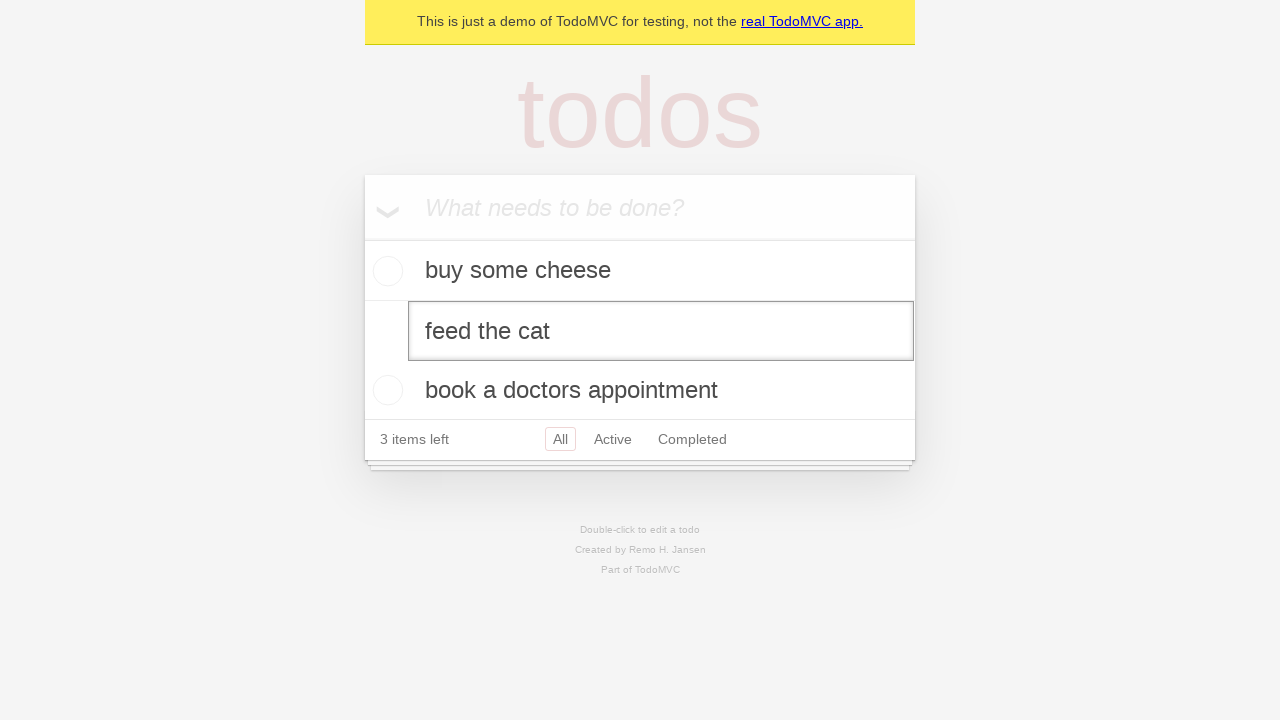

Filled edit field with text containing leading and trailing whitespace on internal:testid=[data-testid="todo-item"s] >> nth=1 >> internal:role=textbox[nam
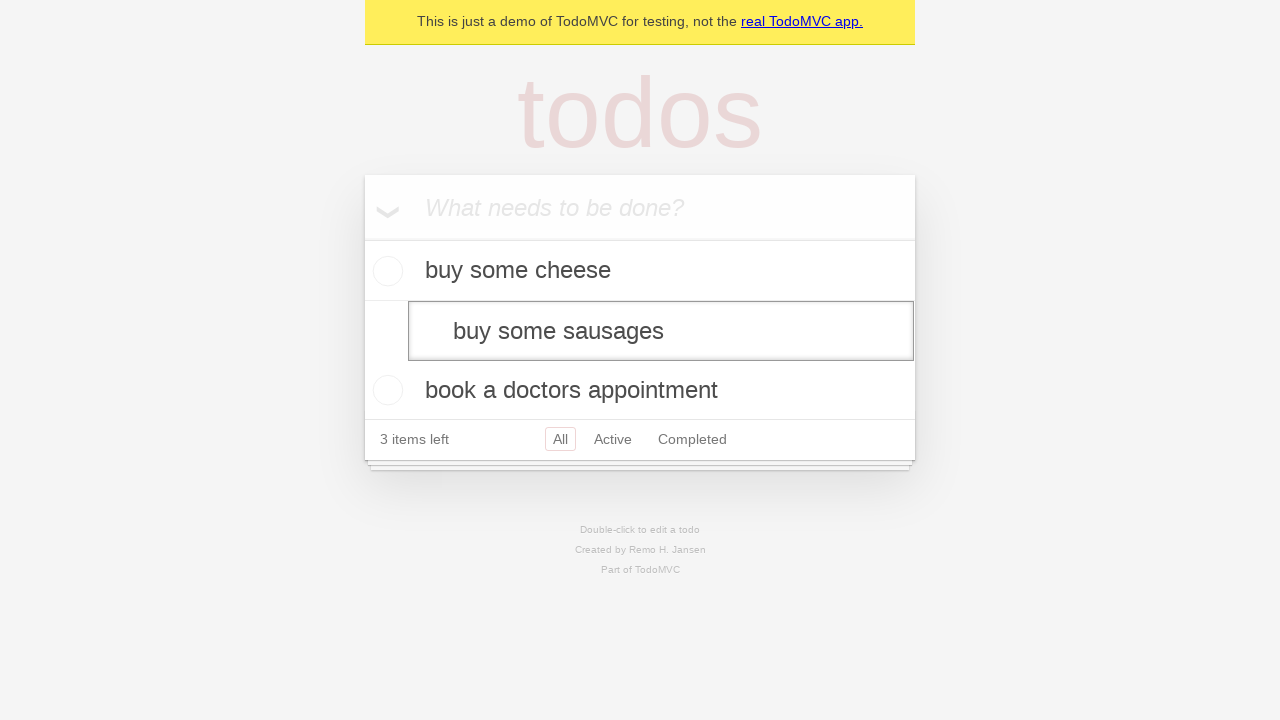

Pressed Enter to save edited todo with trimmed text on internal:testid=[data-testid="todo-item"s] >> nth=1 >> internal:role=textbox[nam
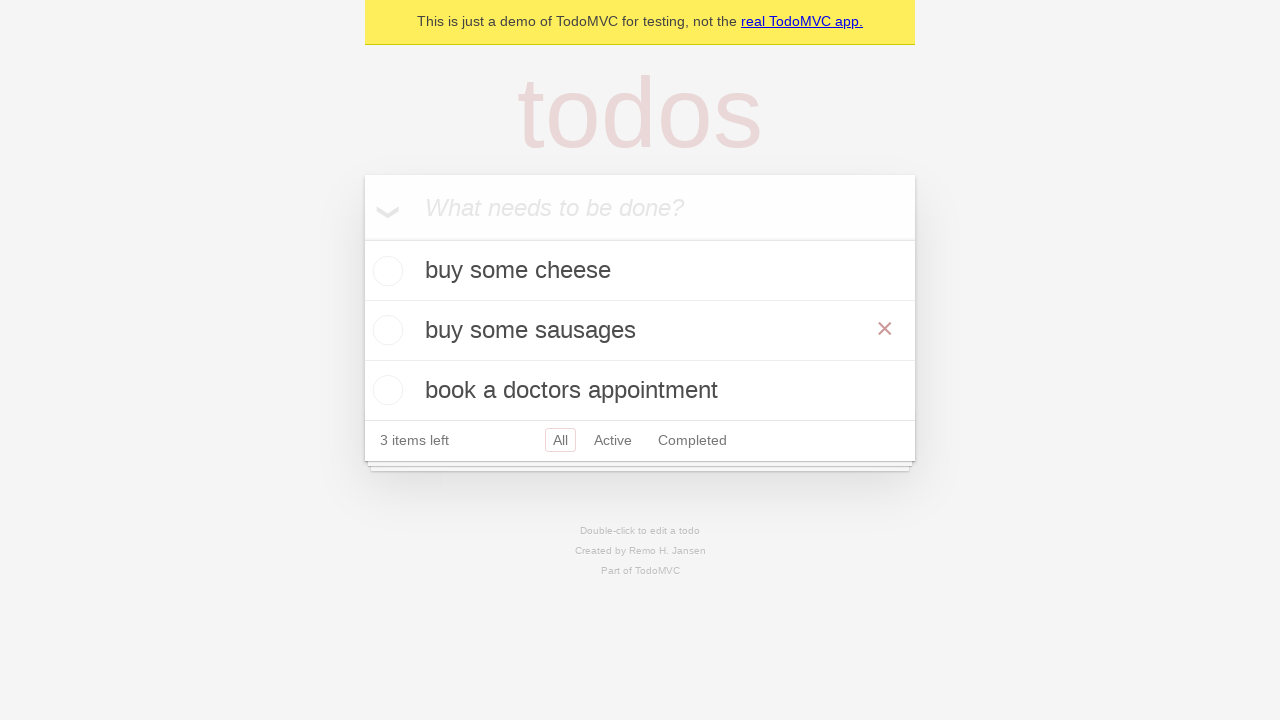

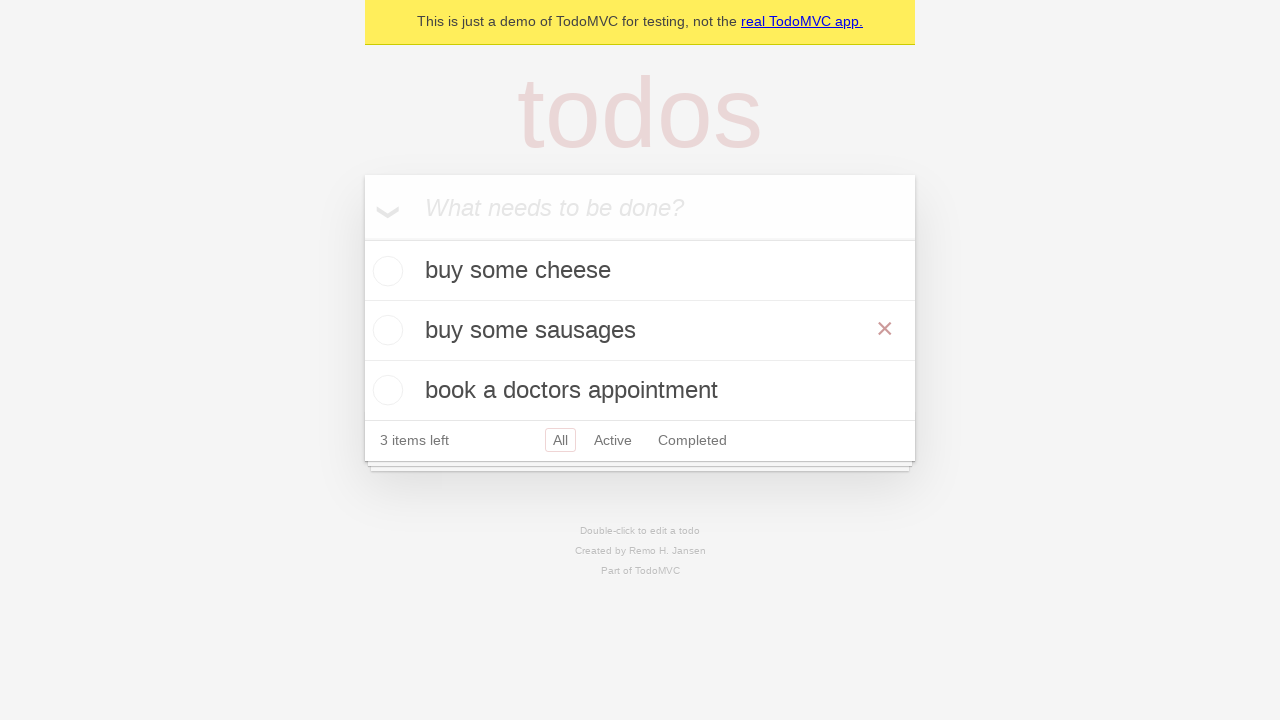